Tests basic browser navigation functionality by visiting the nopCommerce demo site, navigating to login and register pages, and using browser back navigation.

Starting URL: https://demo.nopcommerce.com/

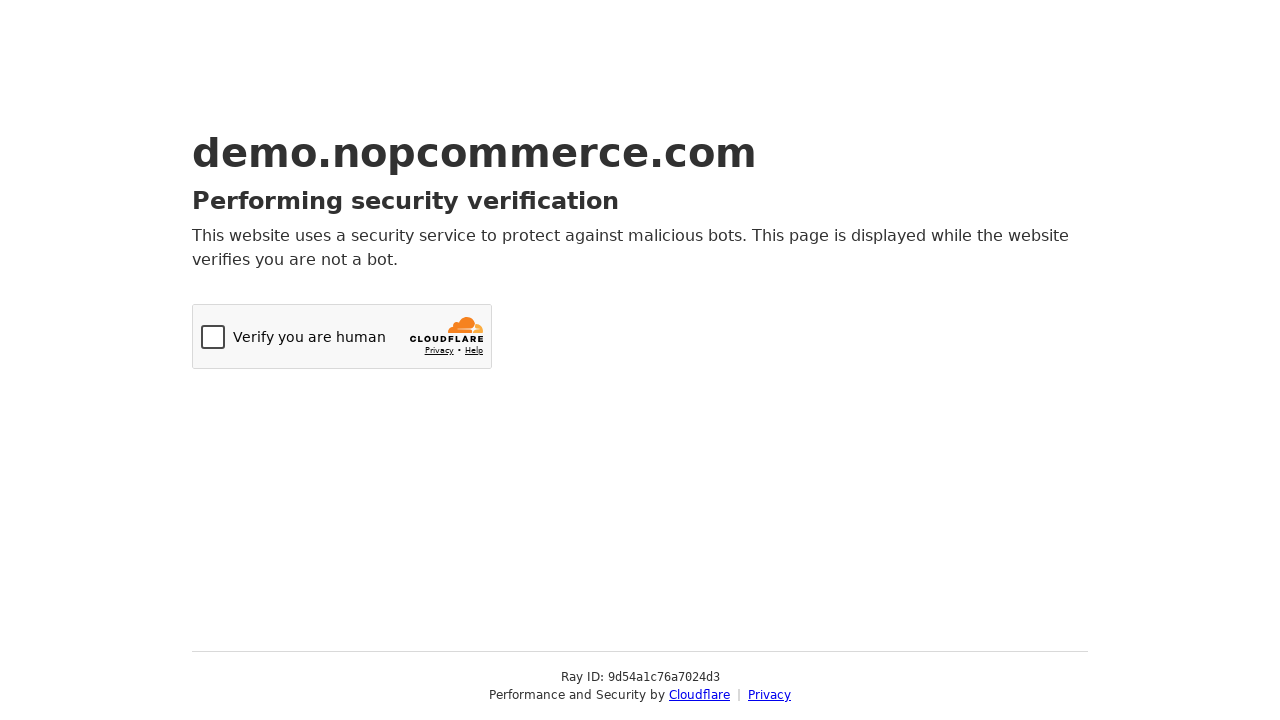

Set viewport to 1920x1080
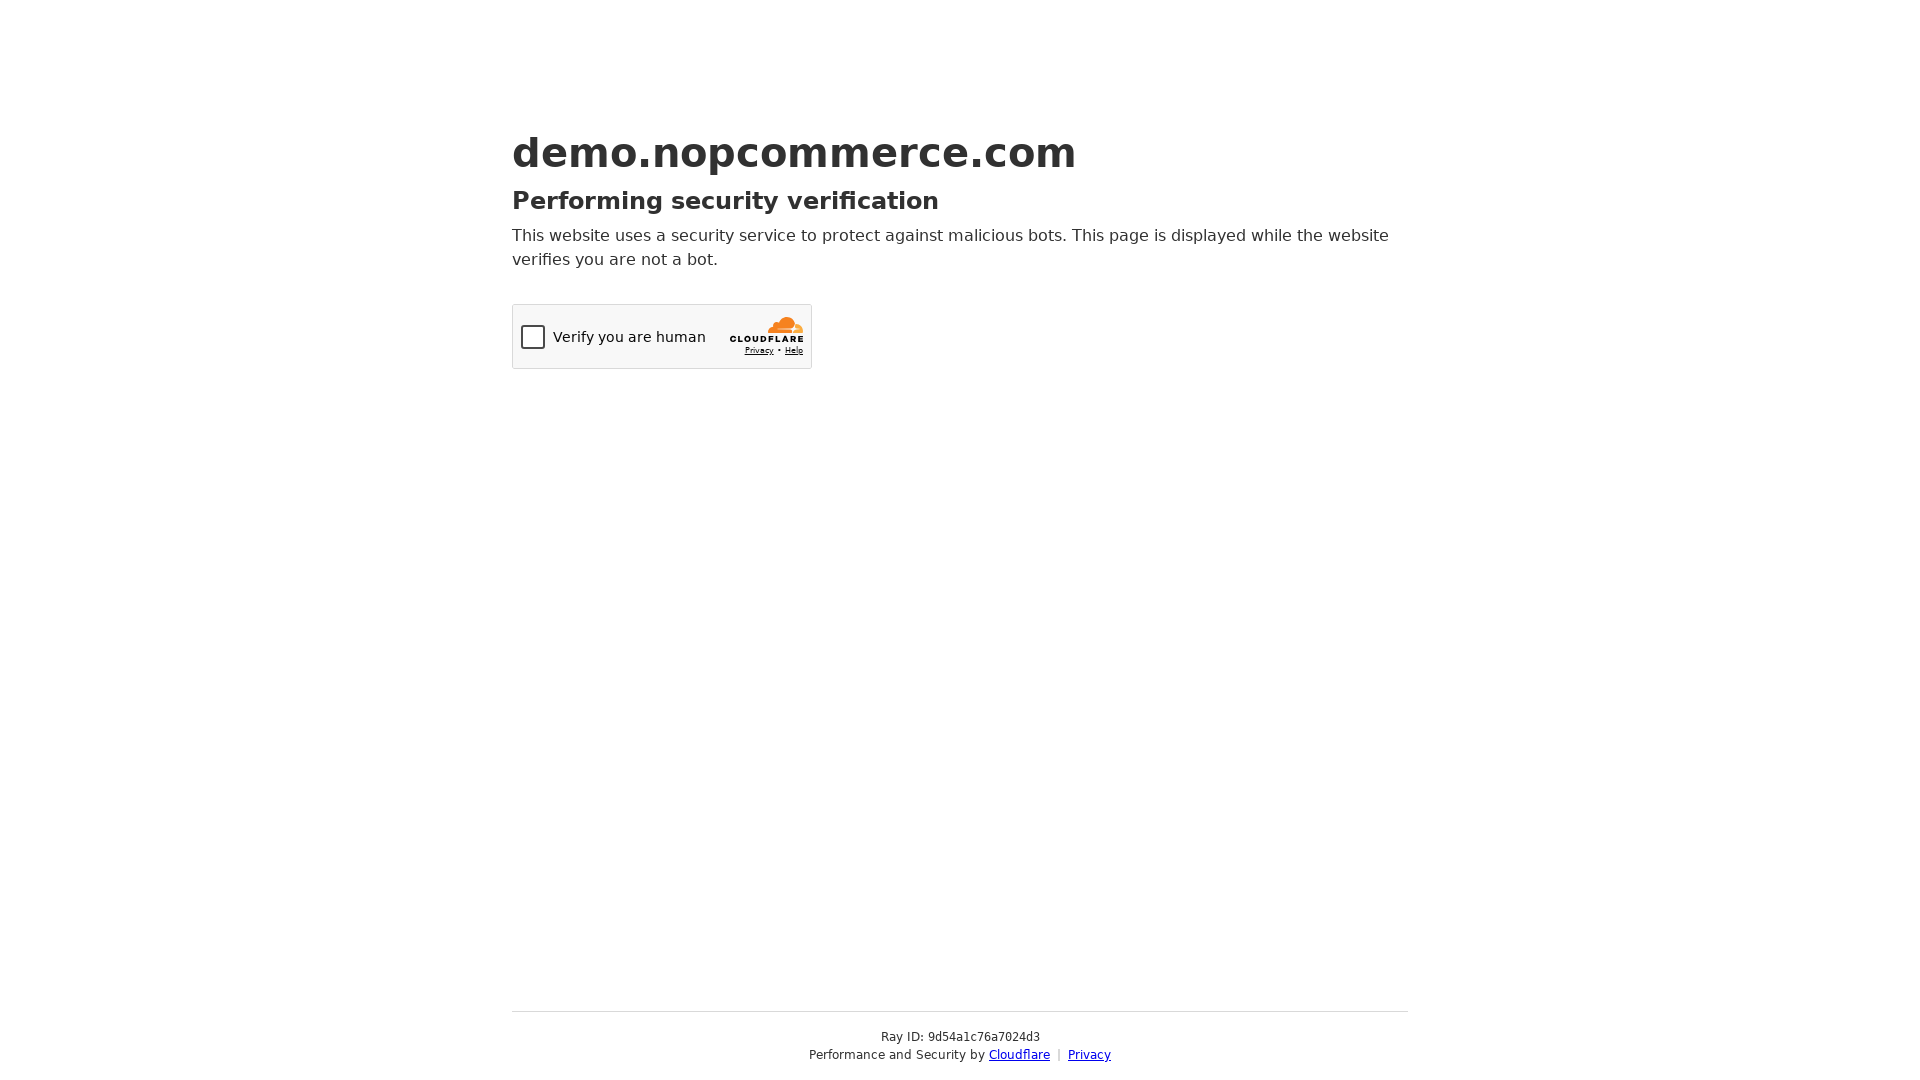

Navigated to nopCommerce login page
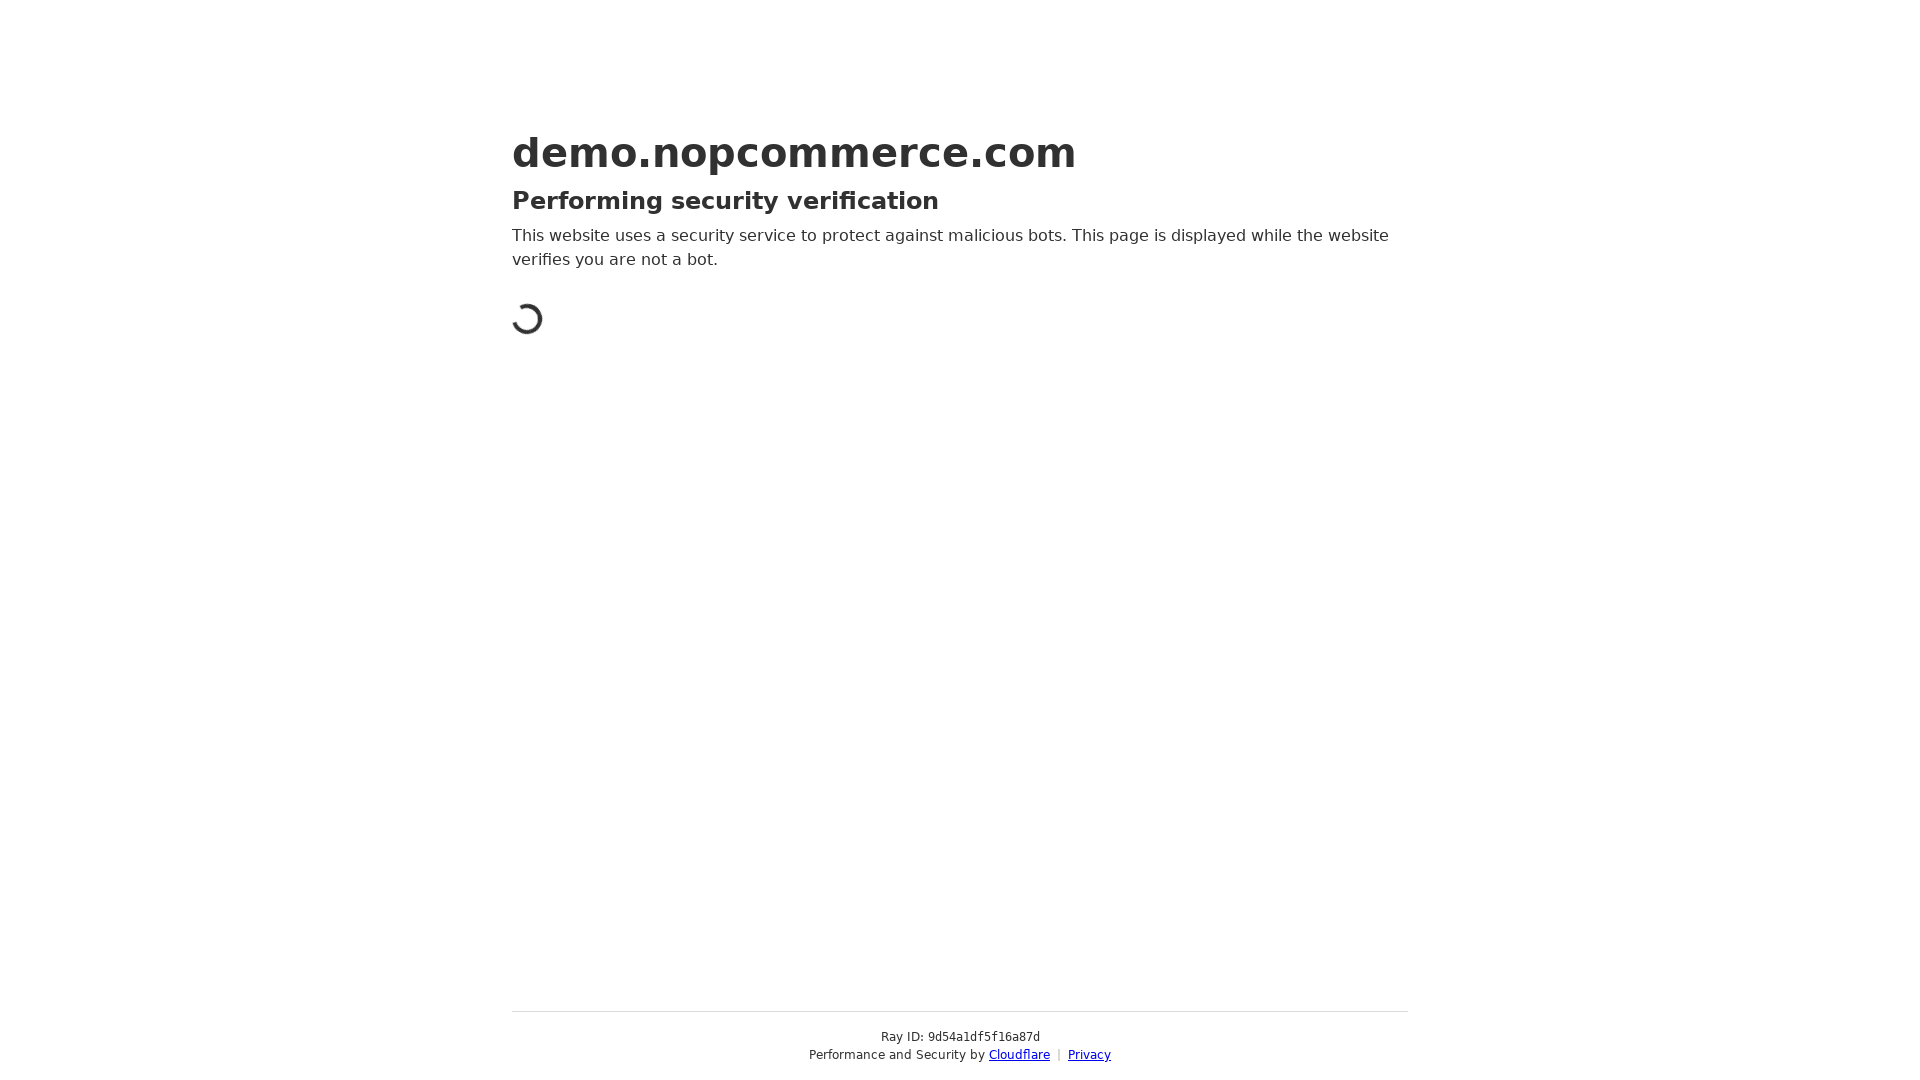

Navigated to nopCommerce register page
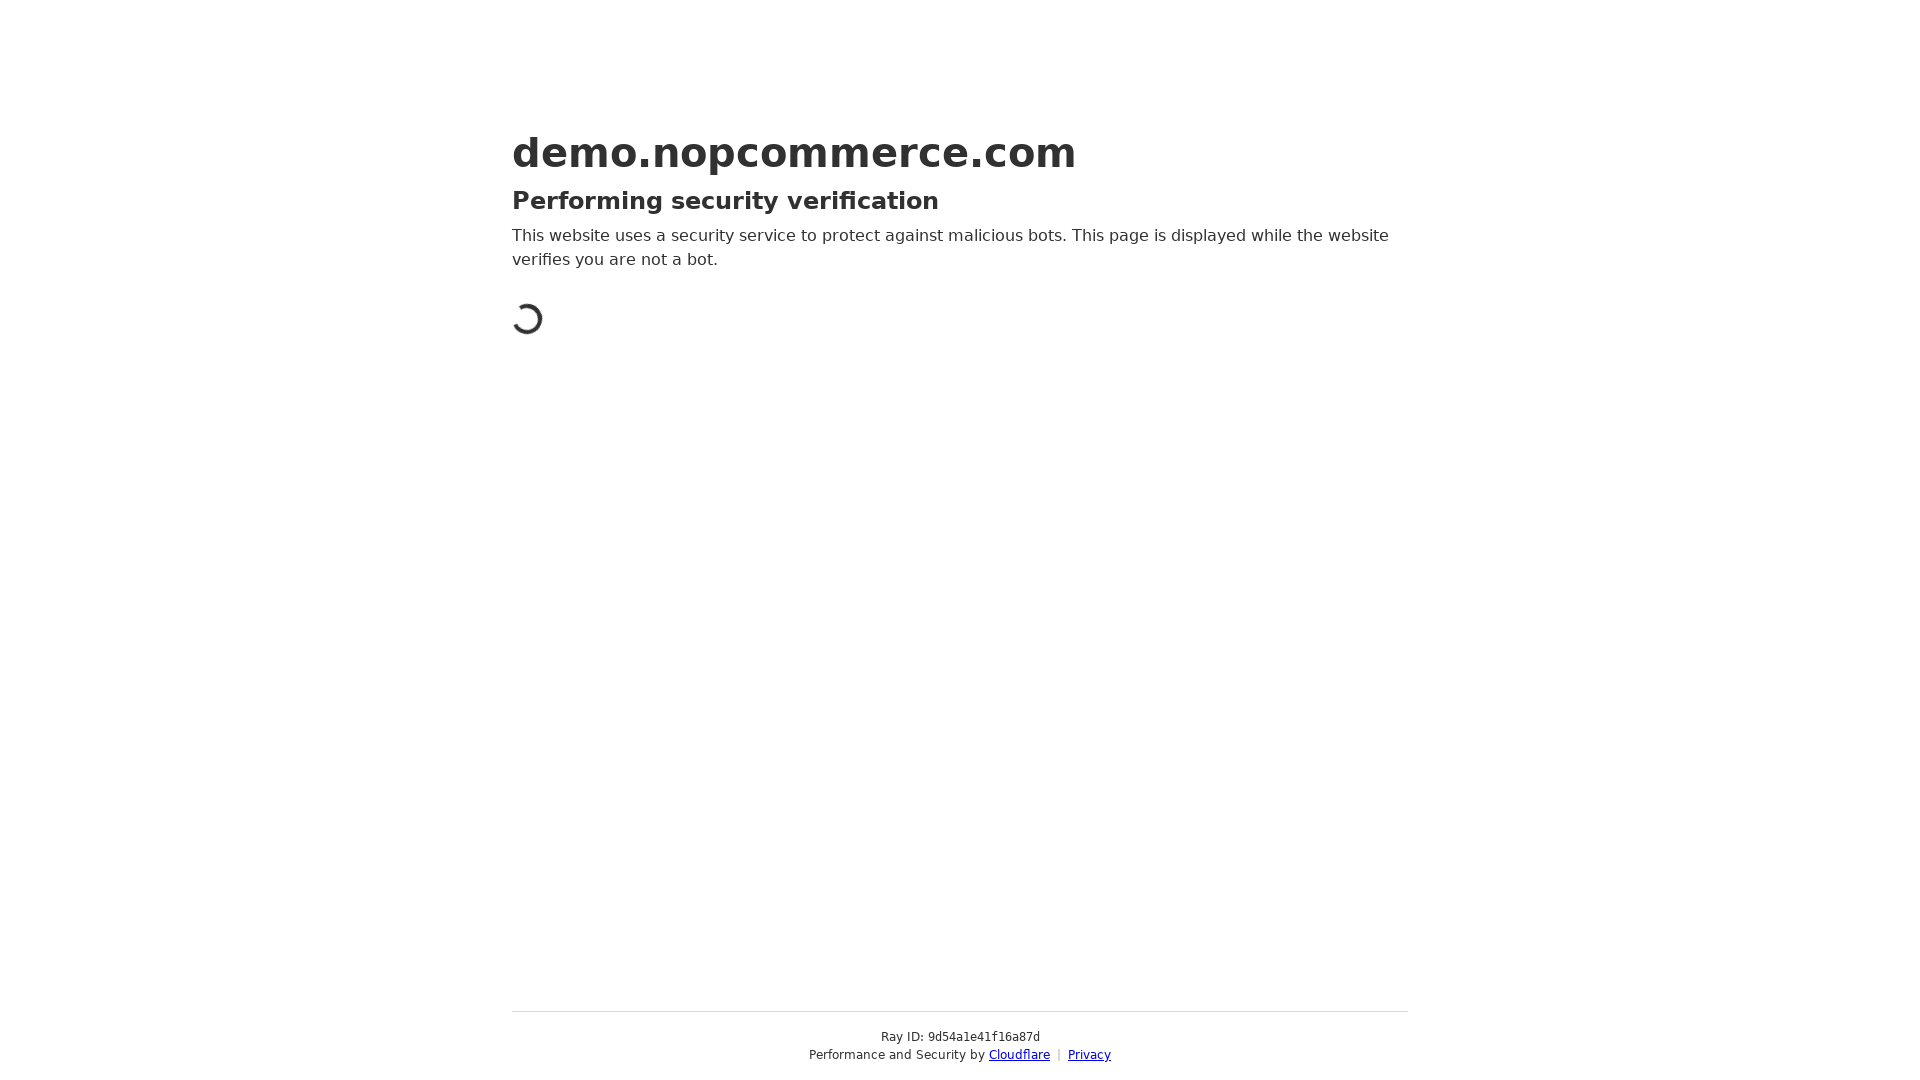

Navigated back to login page using browser back button
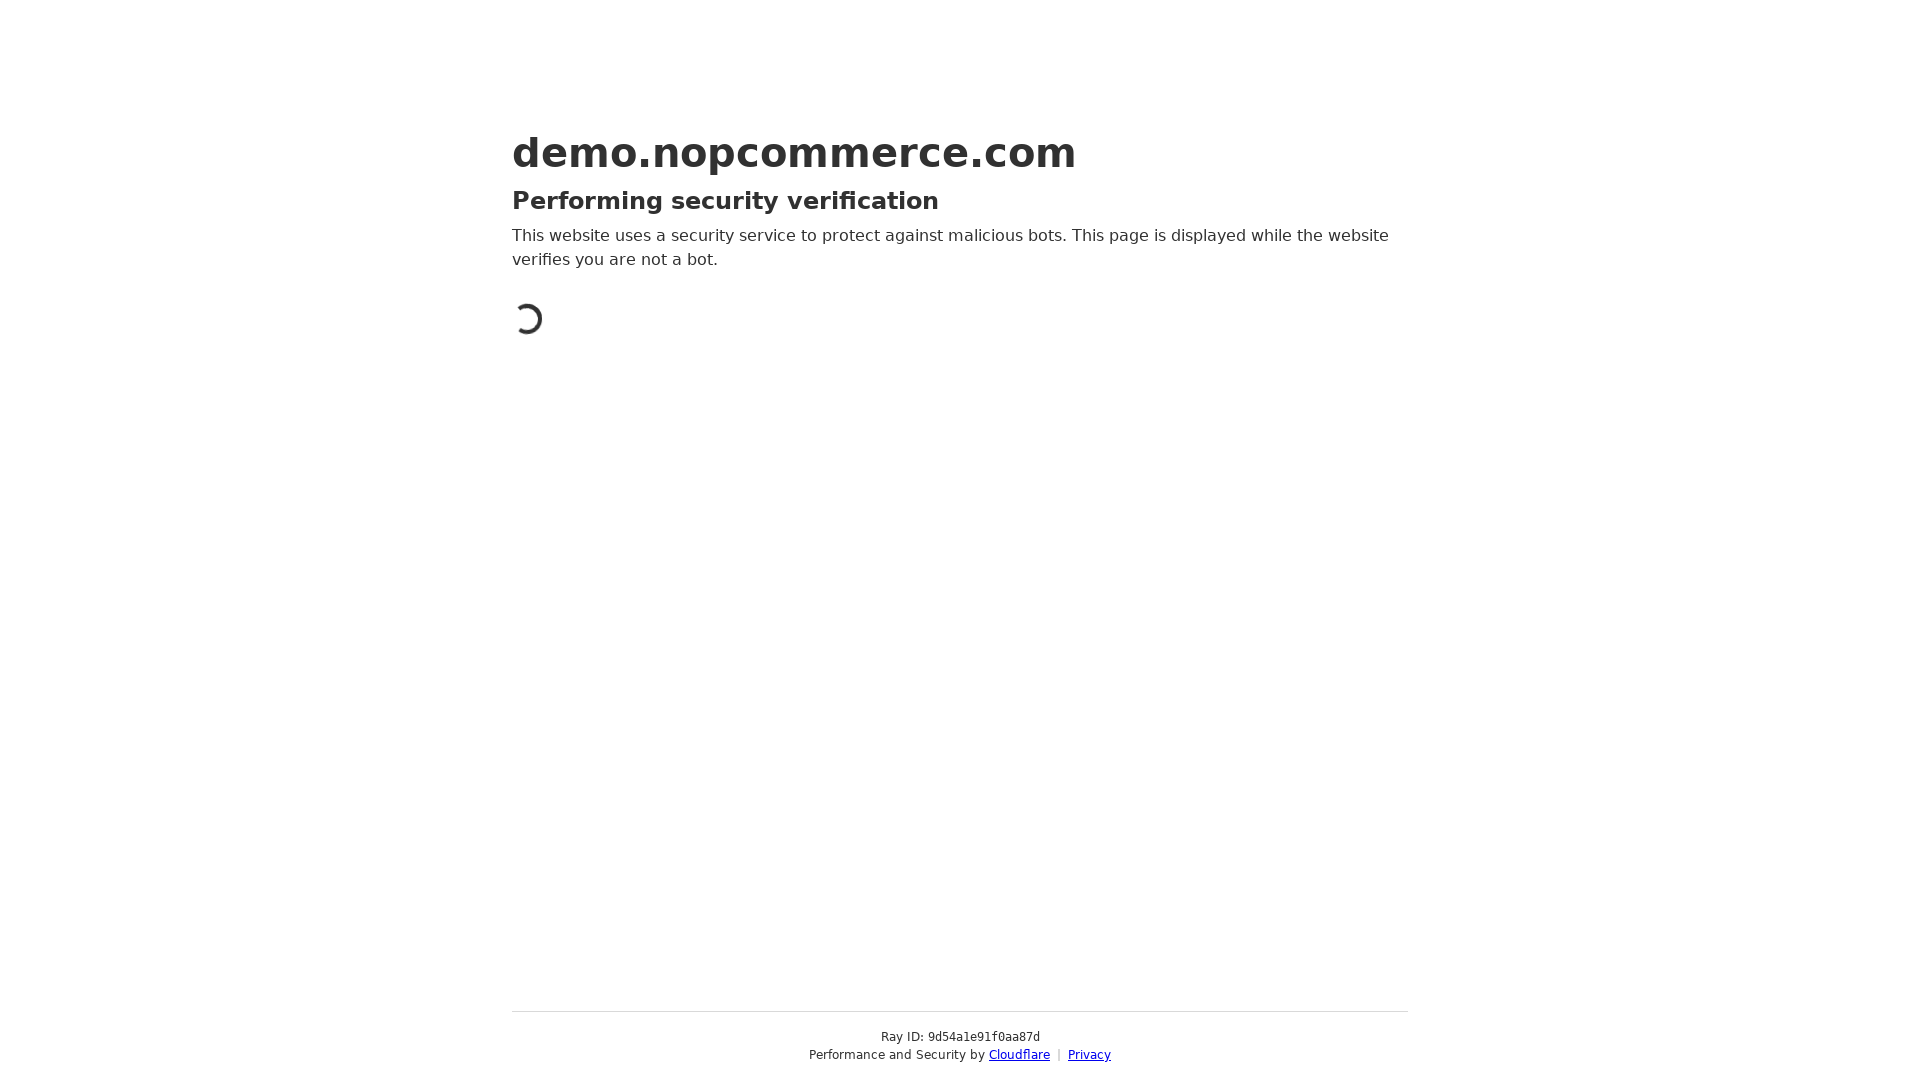

Waited for DOM content to load
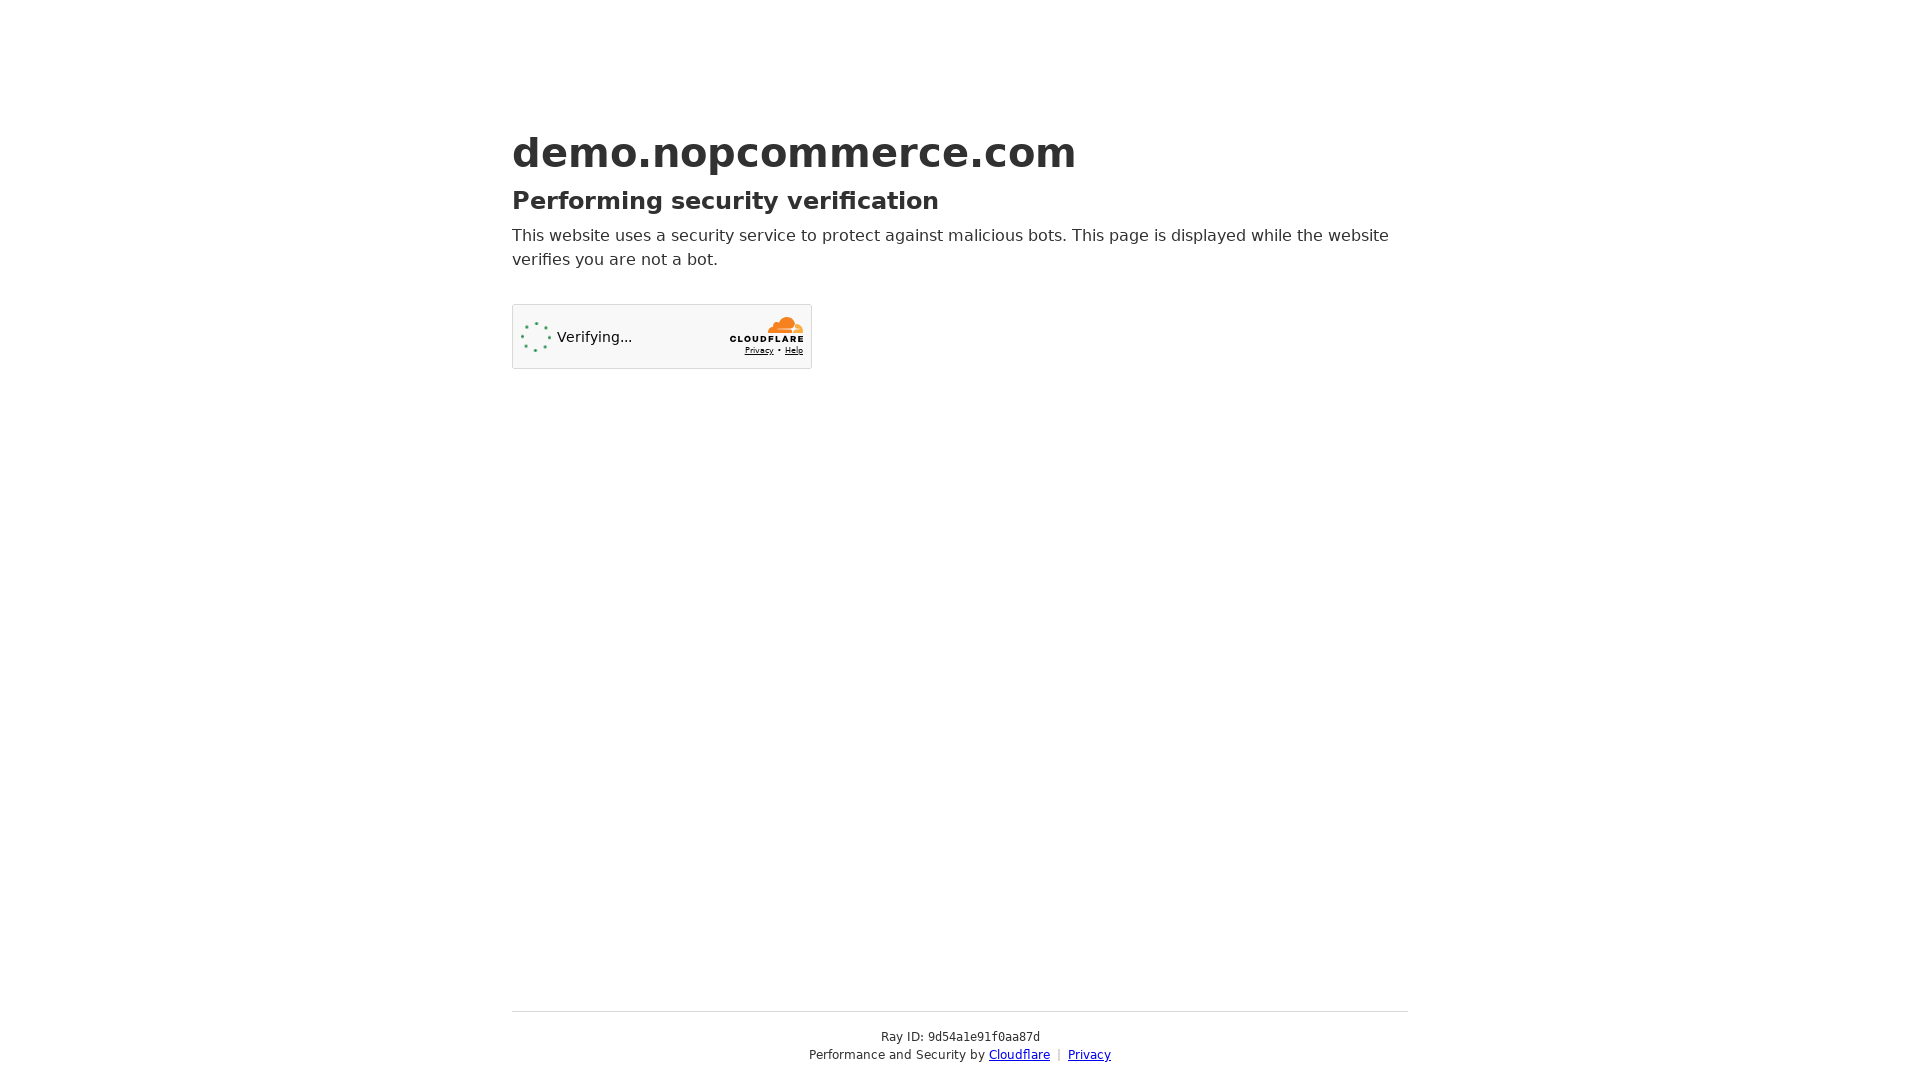

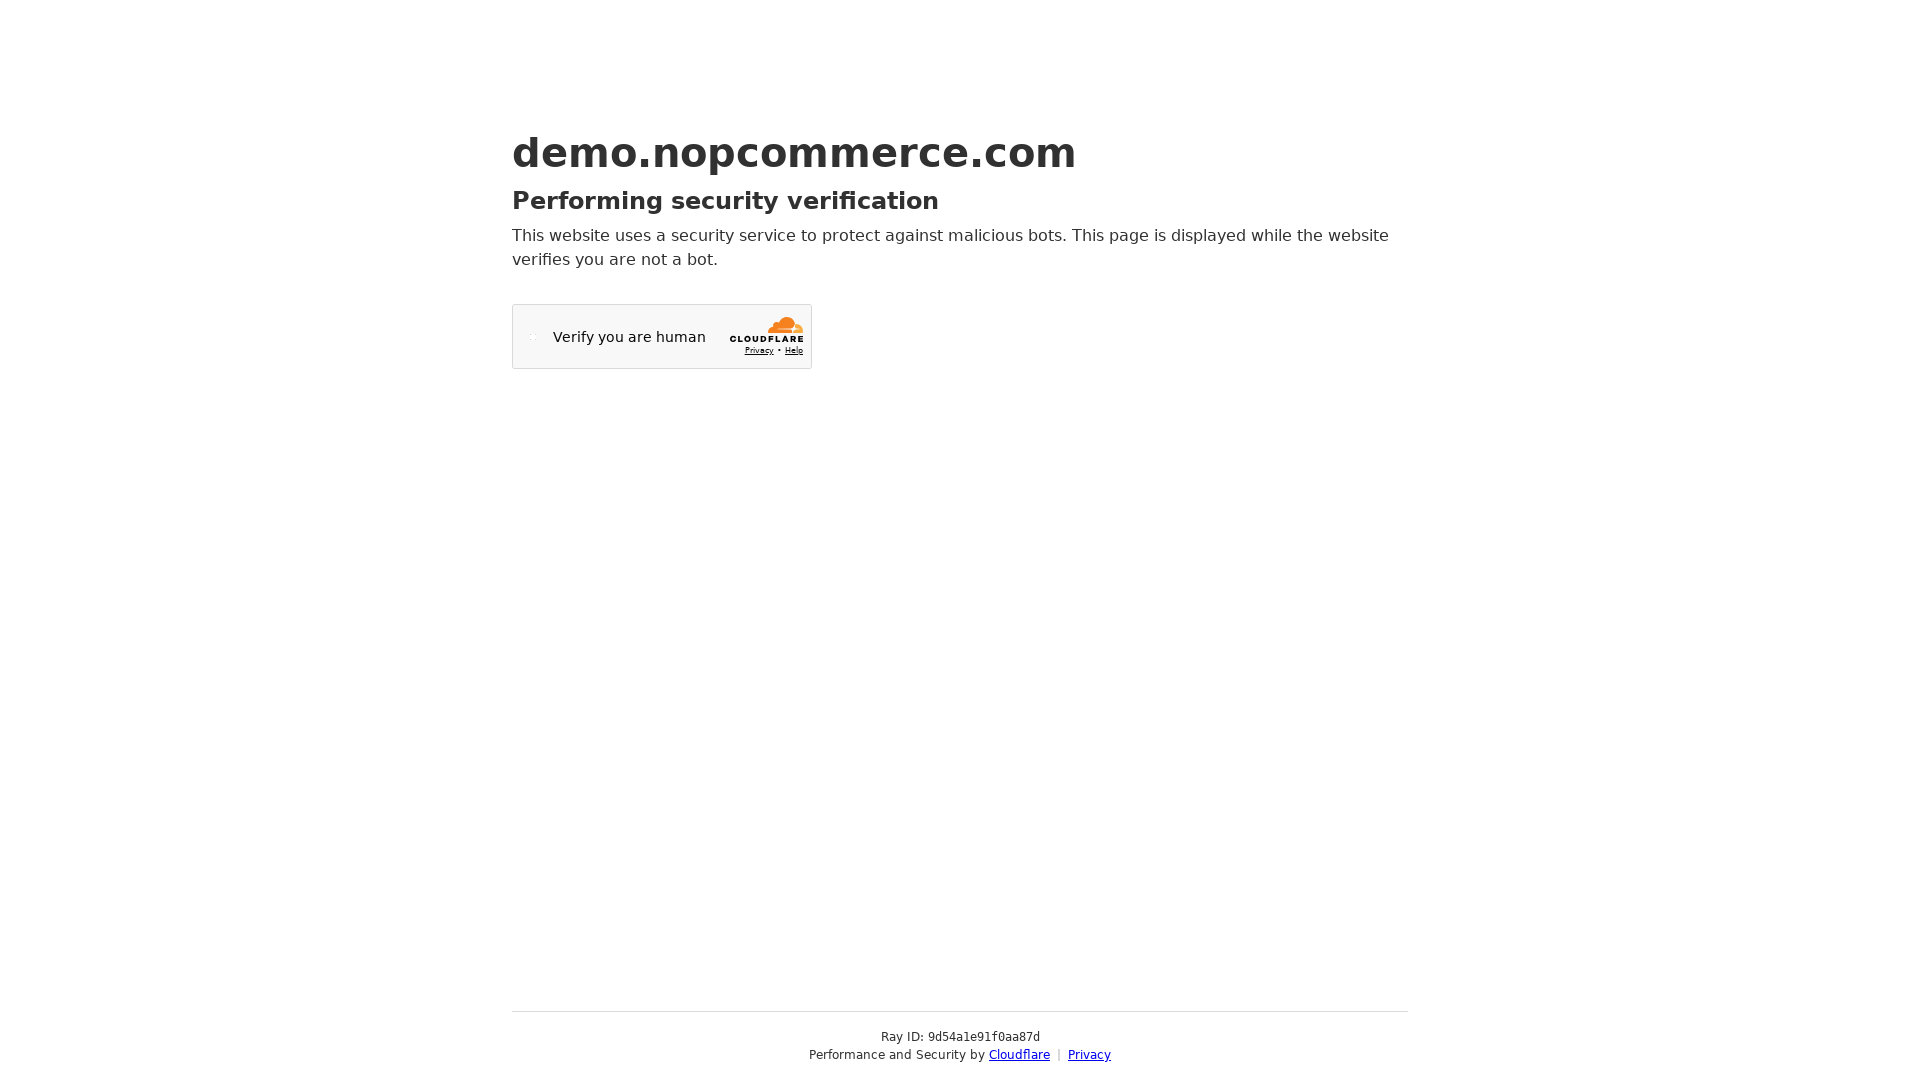